Fills out a student registration practice form on demoqa.com with personal information including name, email, gender, phone number, date of birth, subjects, hobbies, address, state and city, then submits the form and verifies successful submission.

Starting URL: https://demoqa.com/automation-practice-form

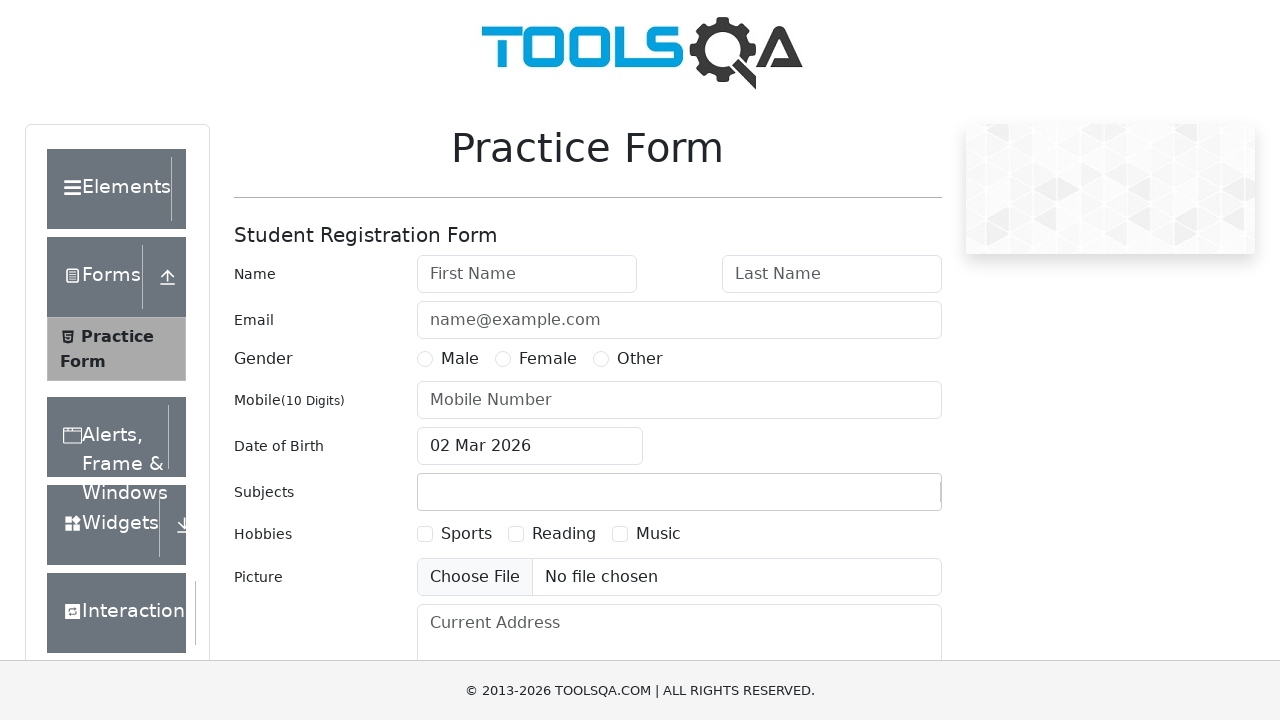

Filled first name field with 'Tran' on #firstName
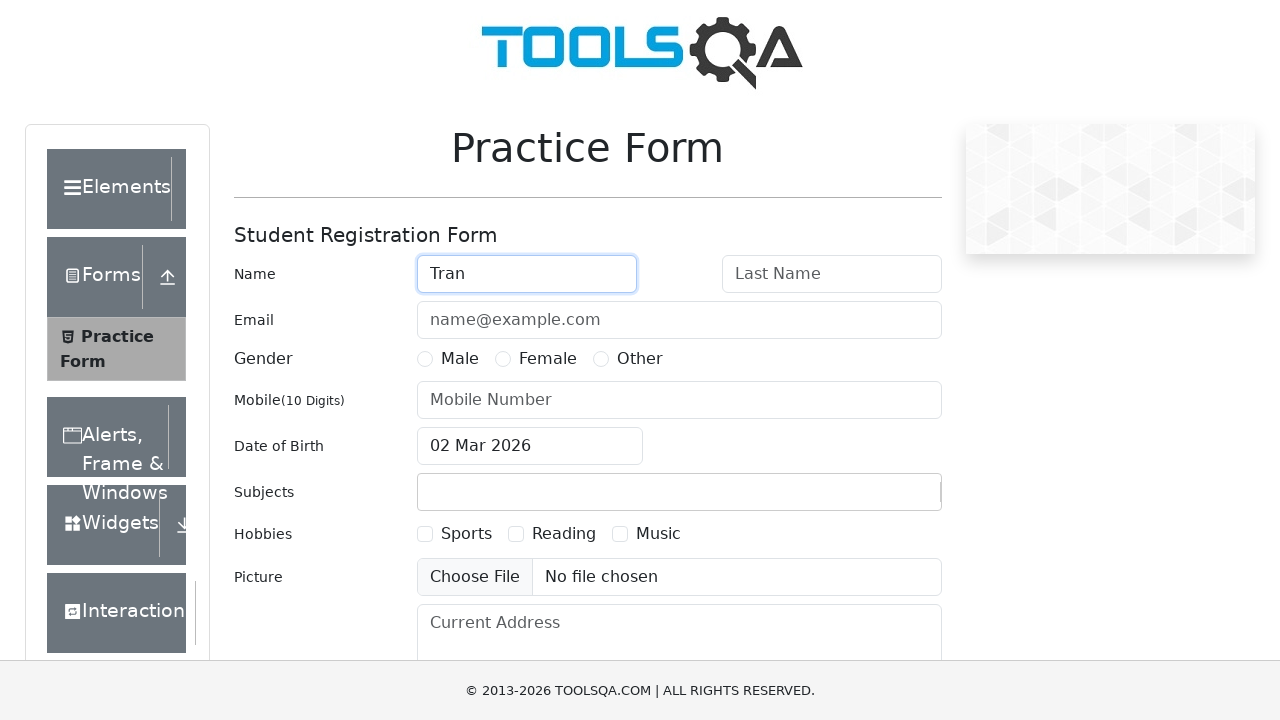

Filled last name field with 'Thanh' on #lastName
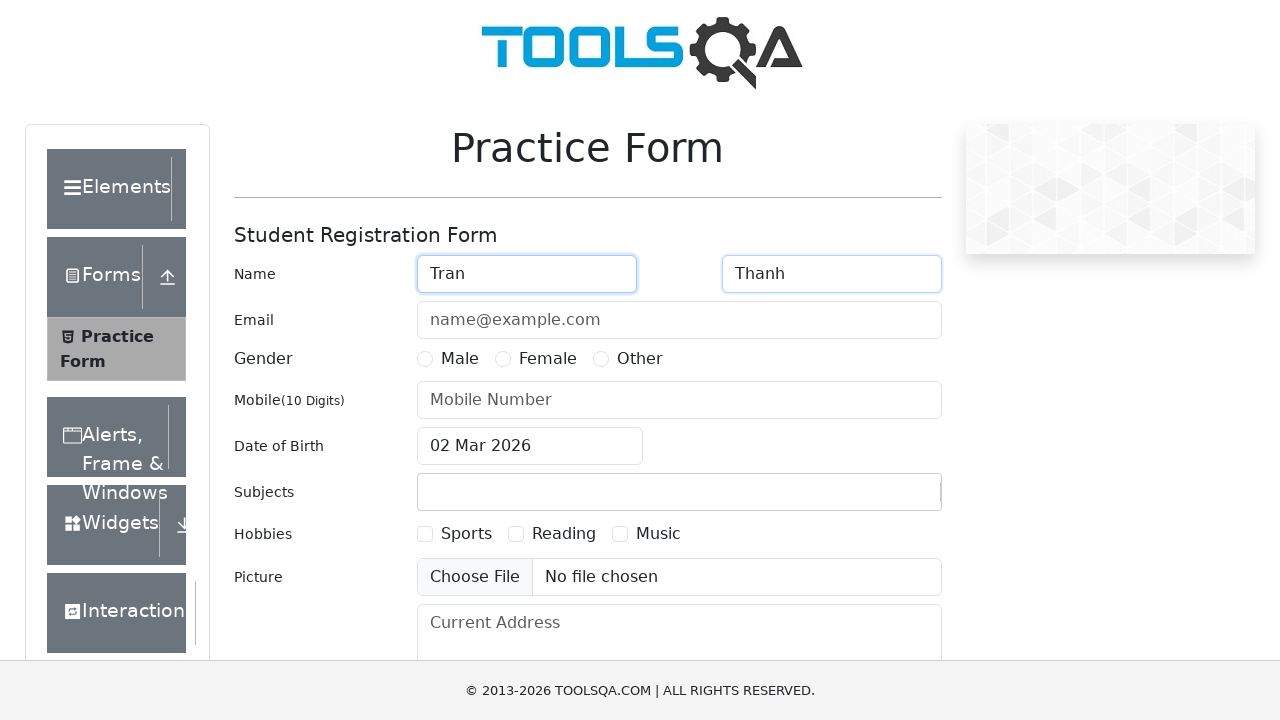

Filled email field with 'tranvinhthanh47@gmail.com' on #userEmail
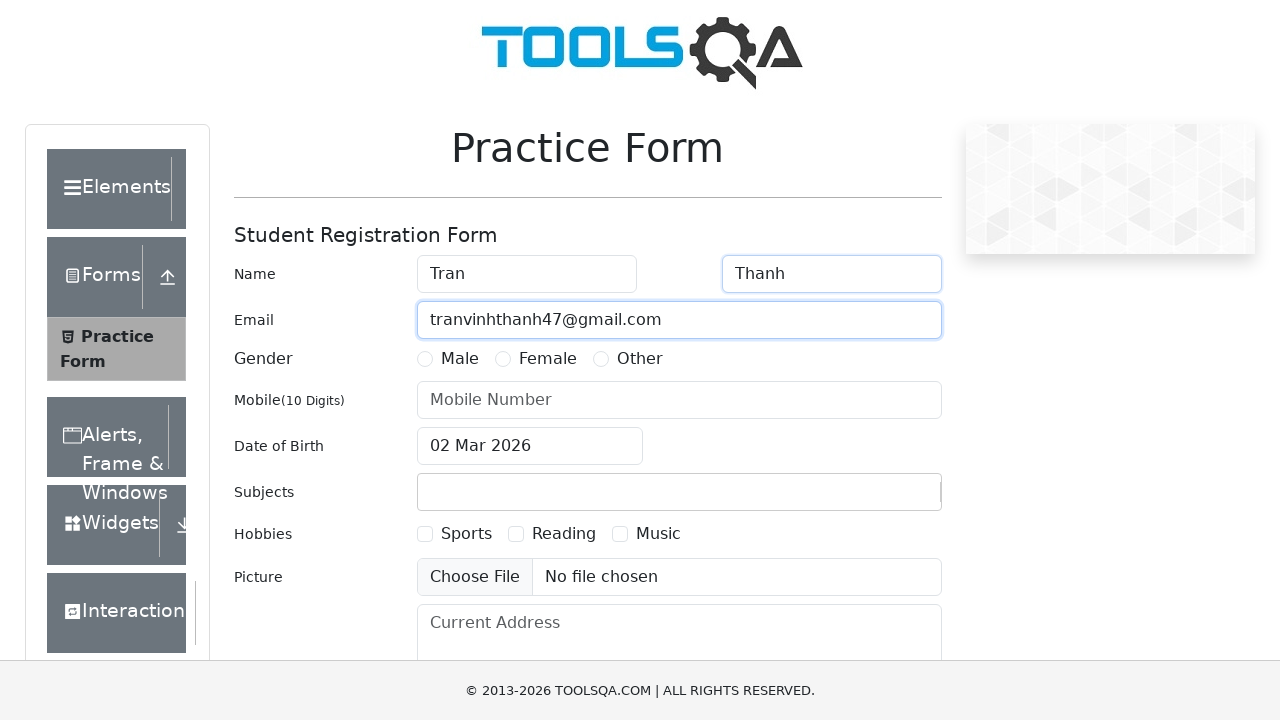

Selected Male gender option at (460, 359) on label[for='gender-radio-1']
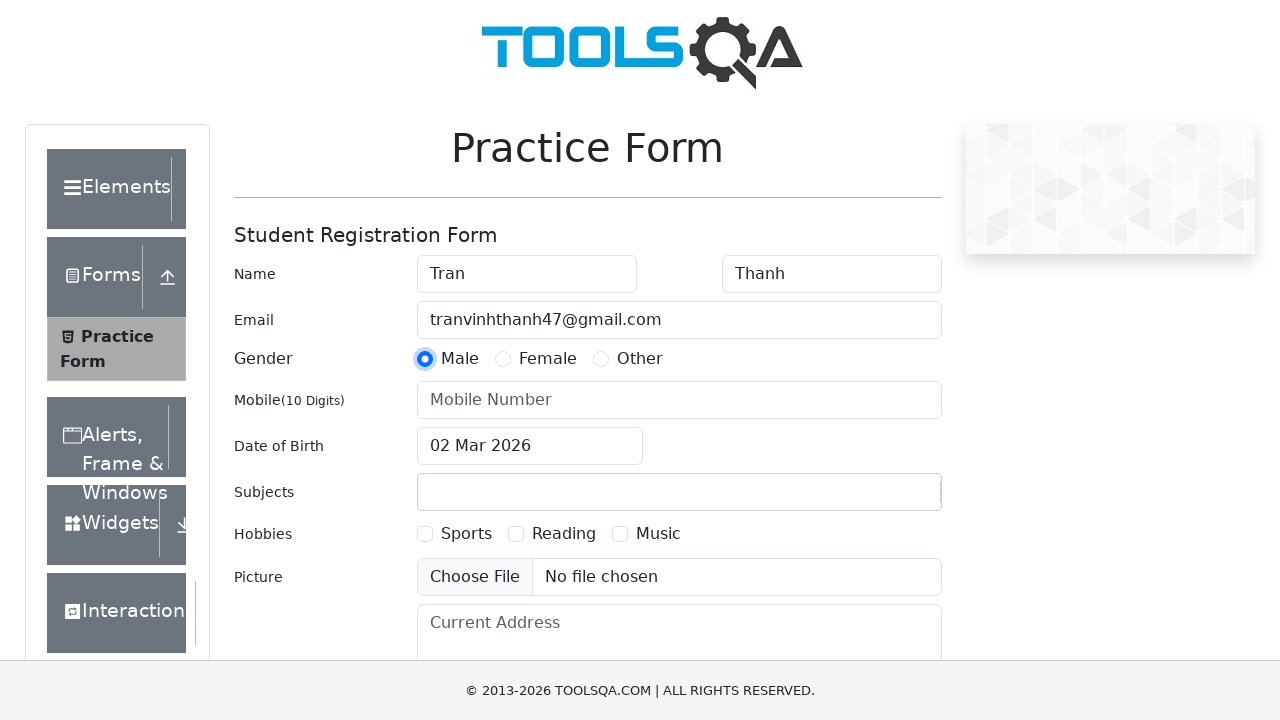

Filled phone number field with '0123456789' on #userNumber
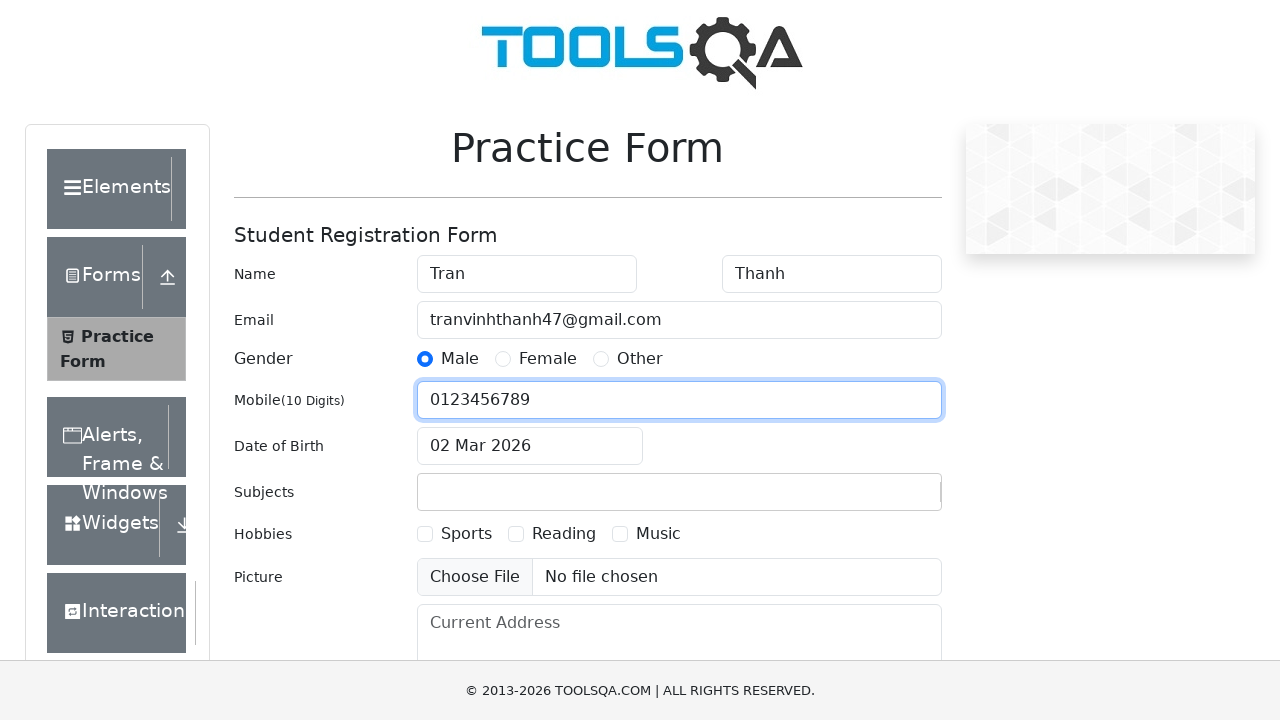

Set date of birth to '14 Mar 2004' via JavaScript
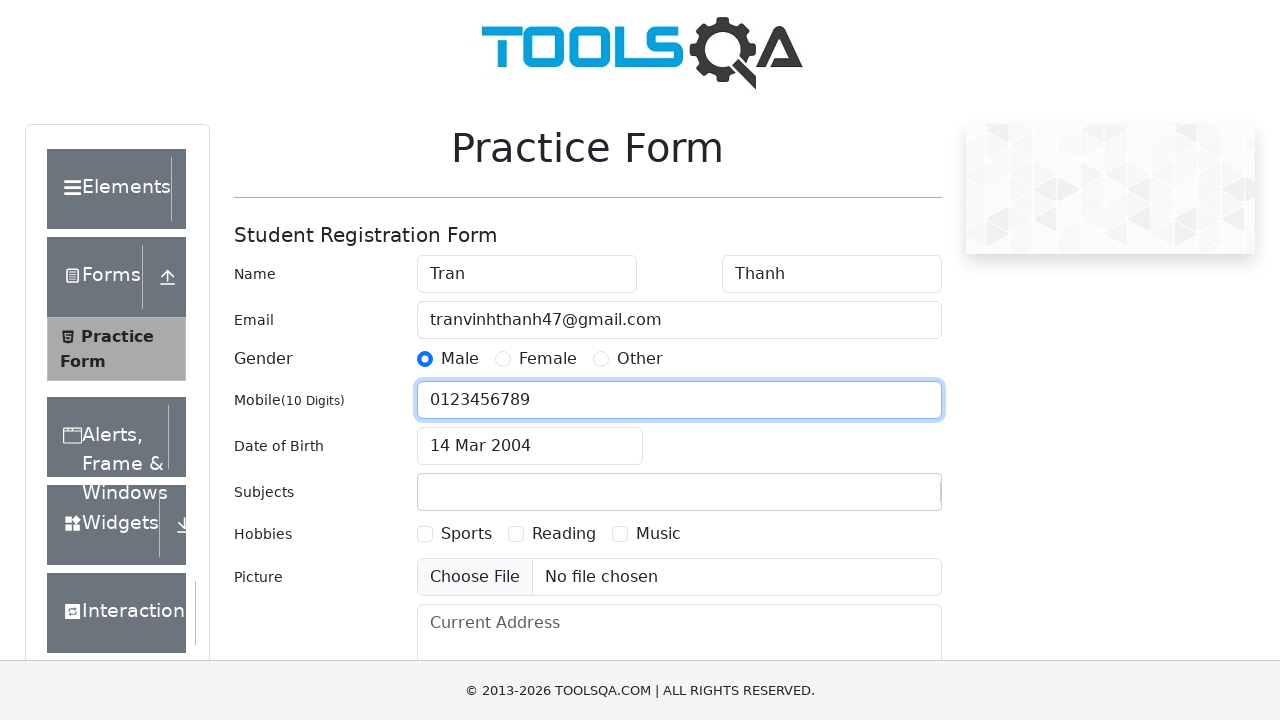

Clicked first name field to close date picker at (527, 274) on #firstName
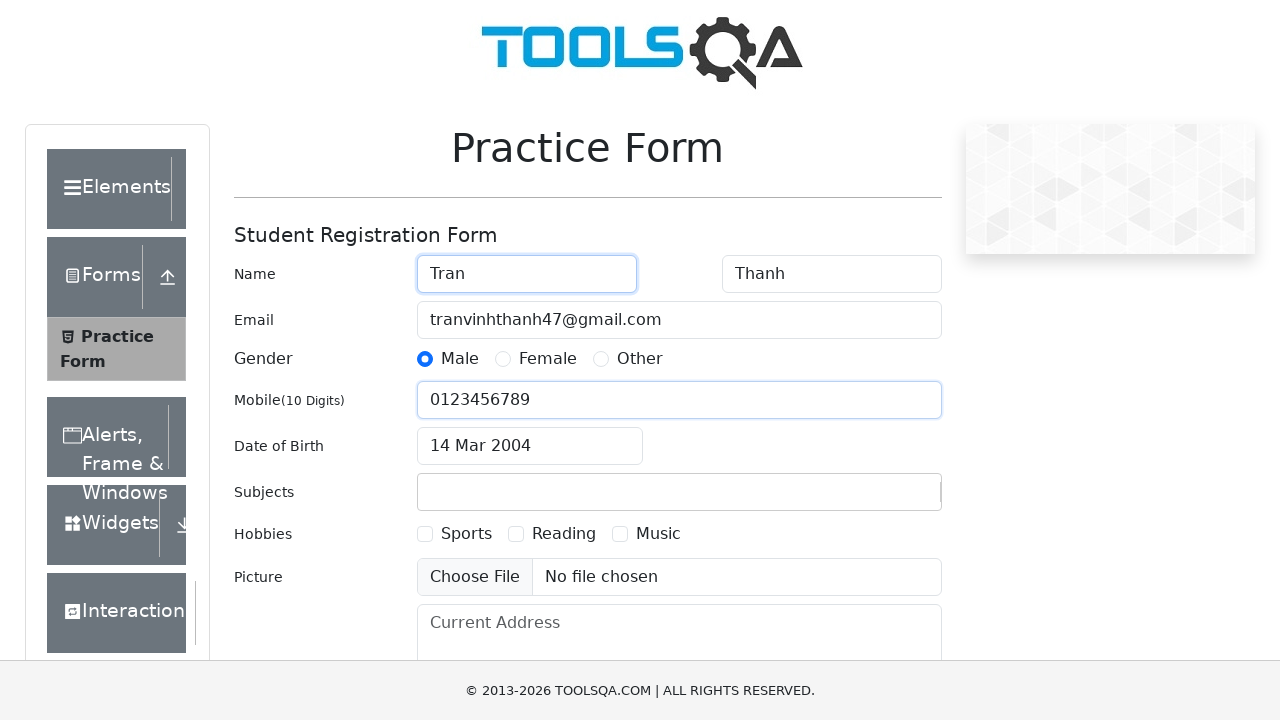

Filled subjects field with 'Maths' on #subjectsInput
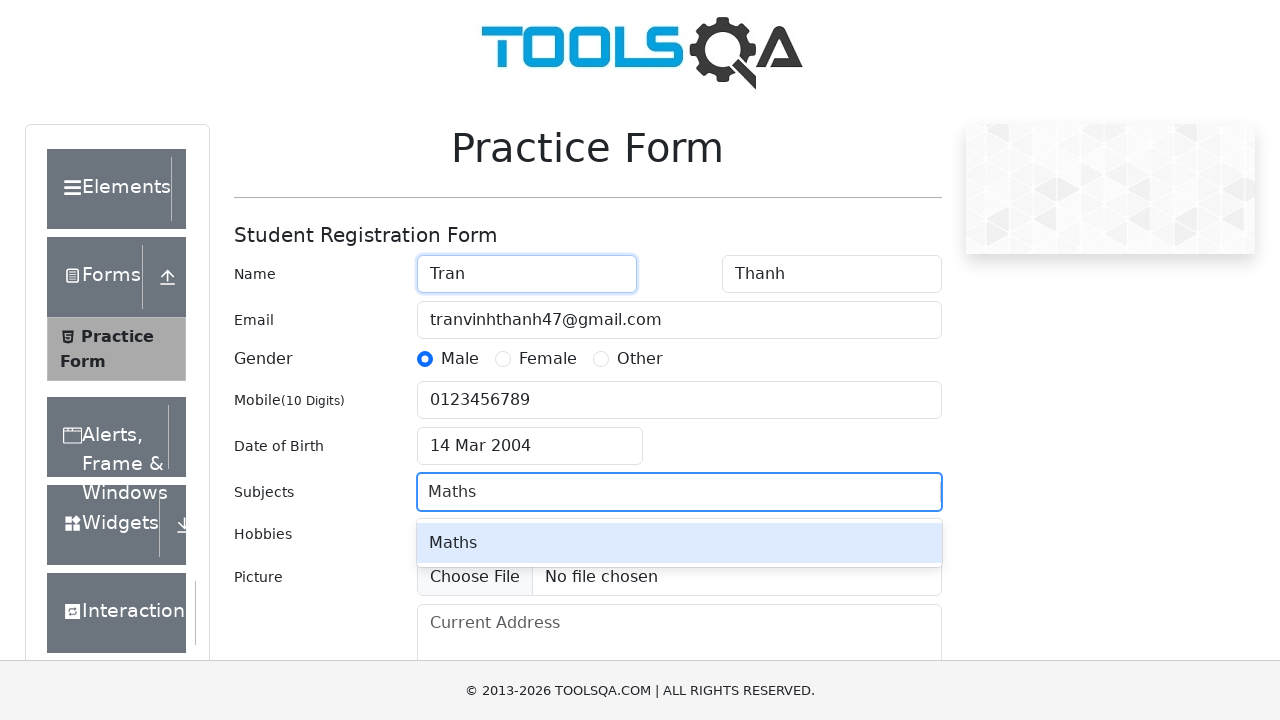

Pressed Enter to confirm subject selection
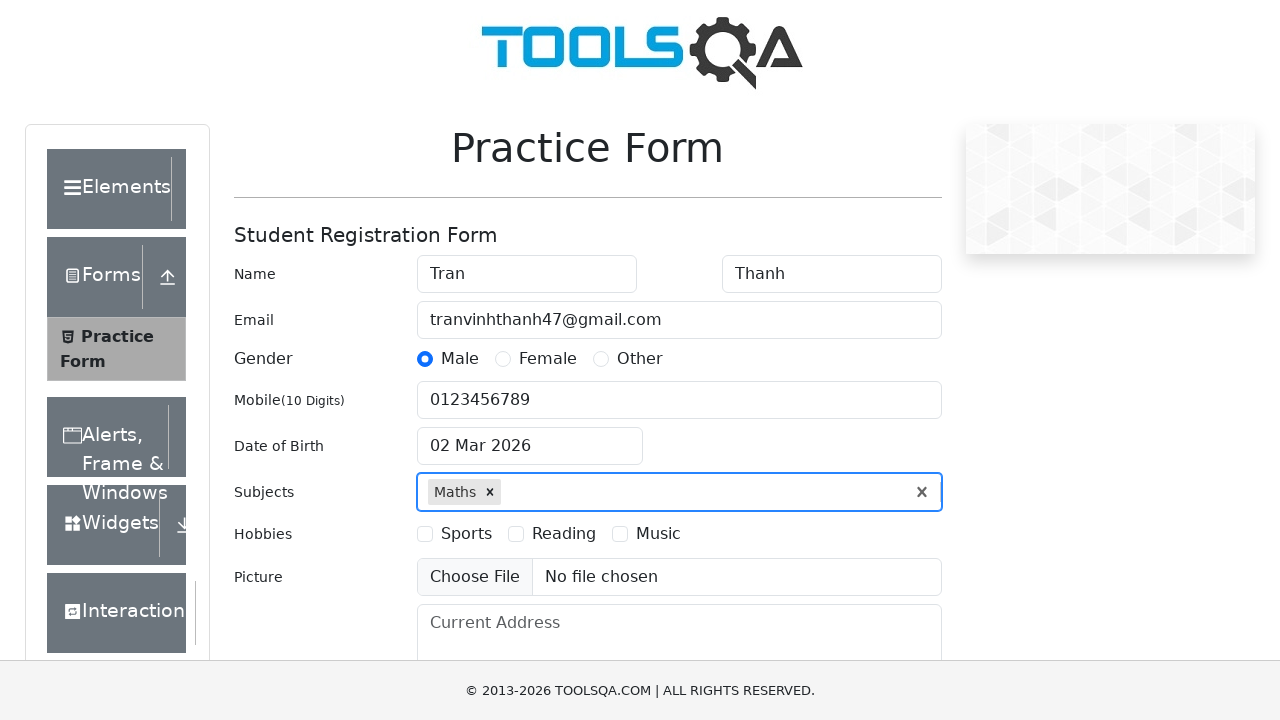

Selected Sports hobby checkbox at (466, 534) on label[for='hobbies-checkbox-1']
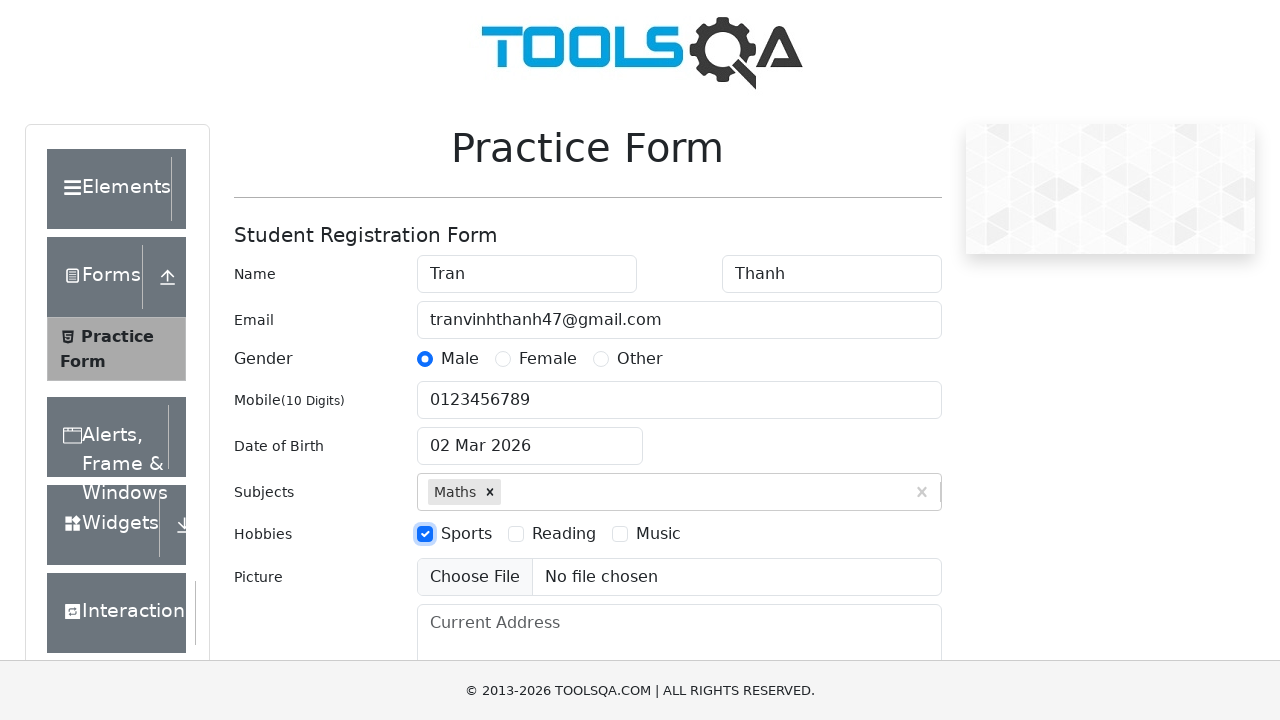

Filled current address with '123 Main Street' on #currentAddress
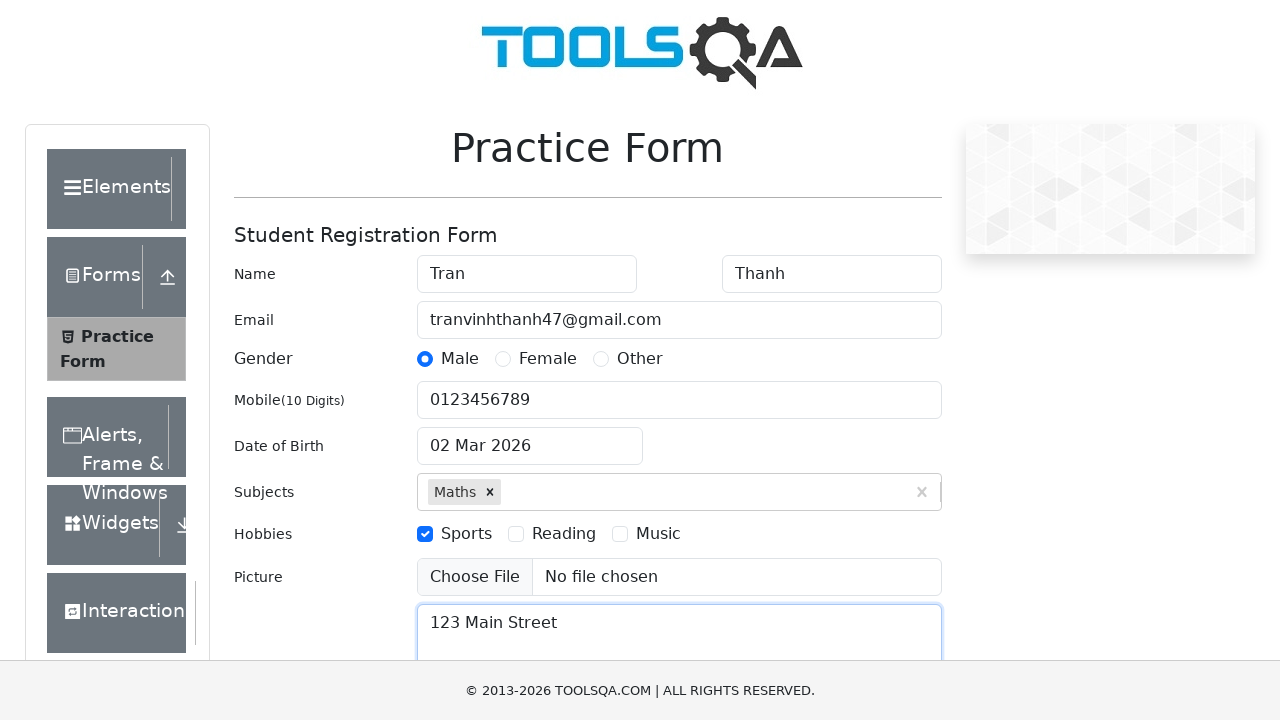

Scrolled to bottom of form page
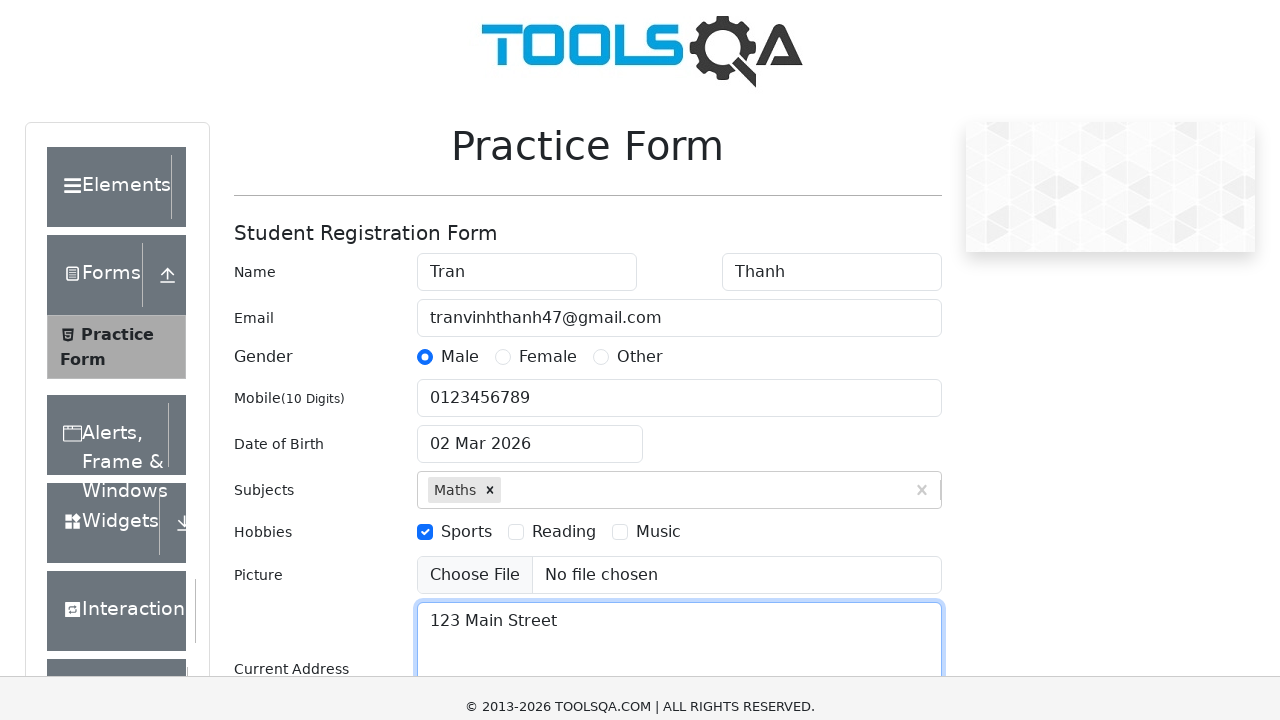

Filled state selection field with 'NCR' on #react-select-3-input
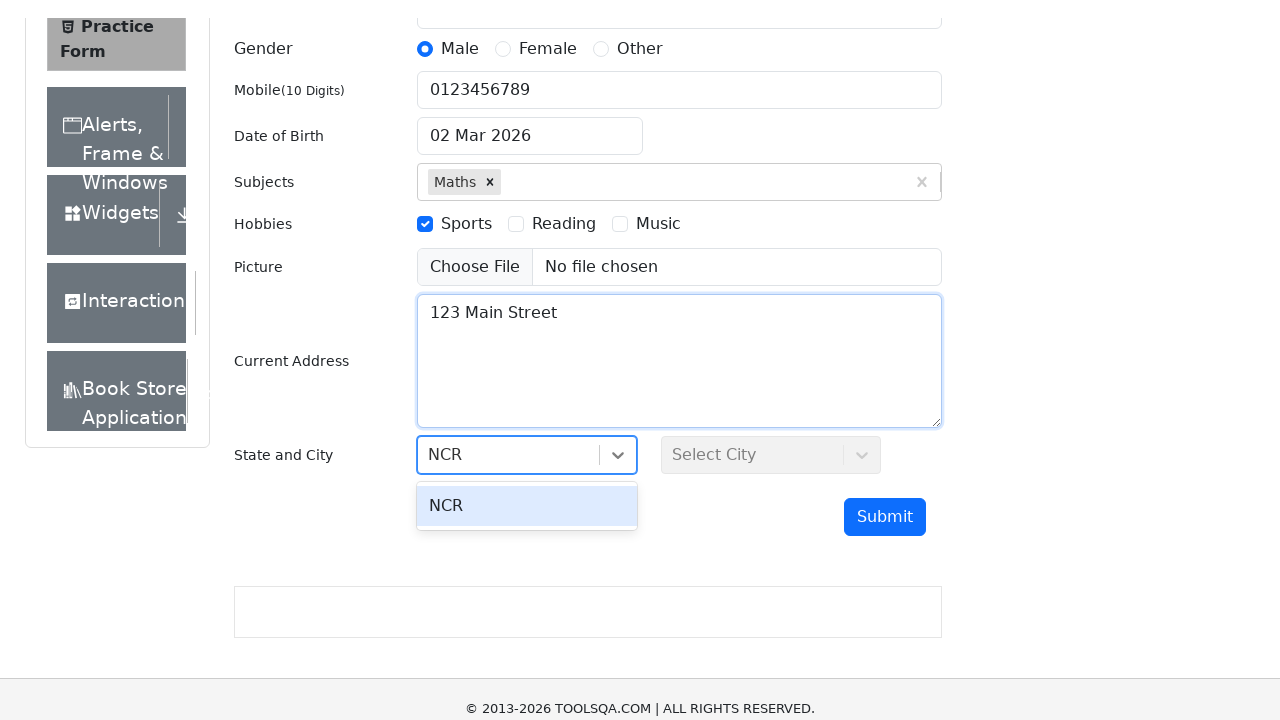

Pressed Enter to confirm state selection (NCR)
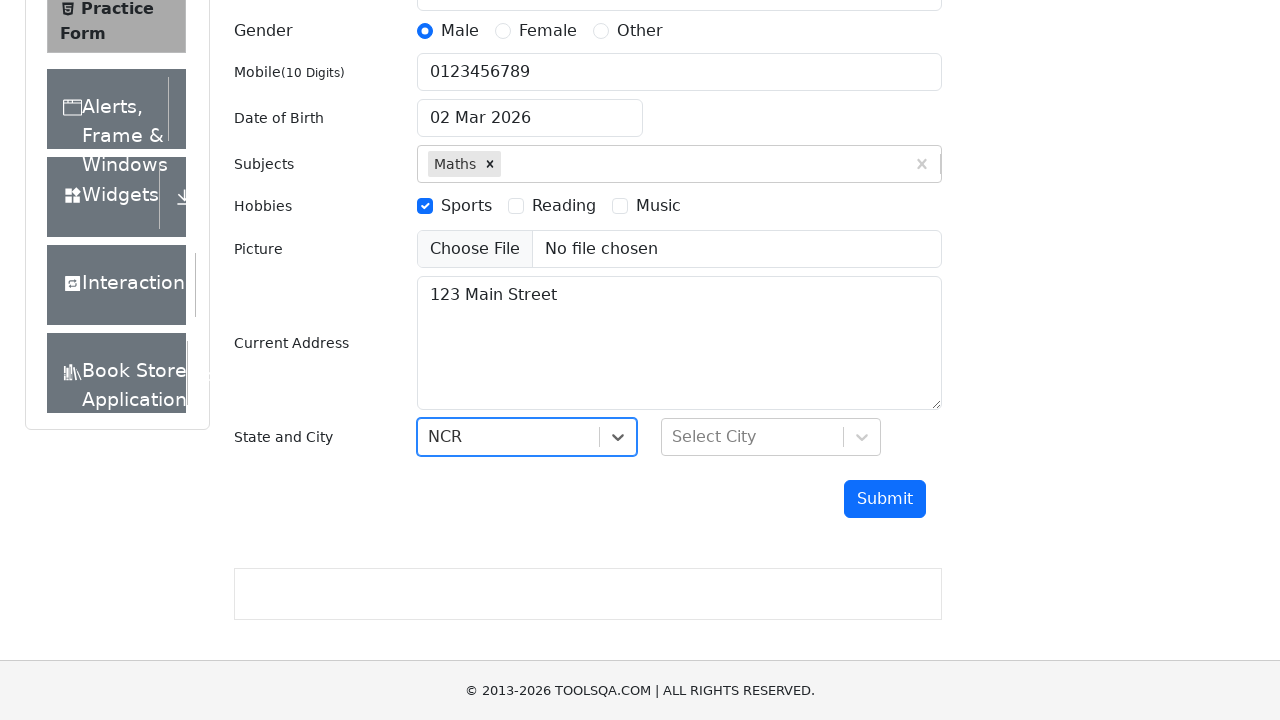

Filled city selection field with 'Delhi' on #react-select-4-input
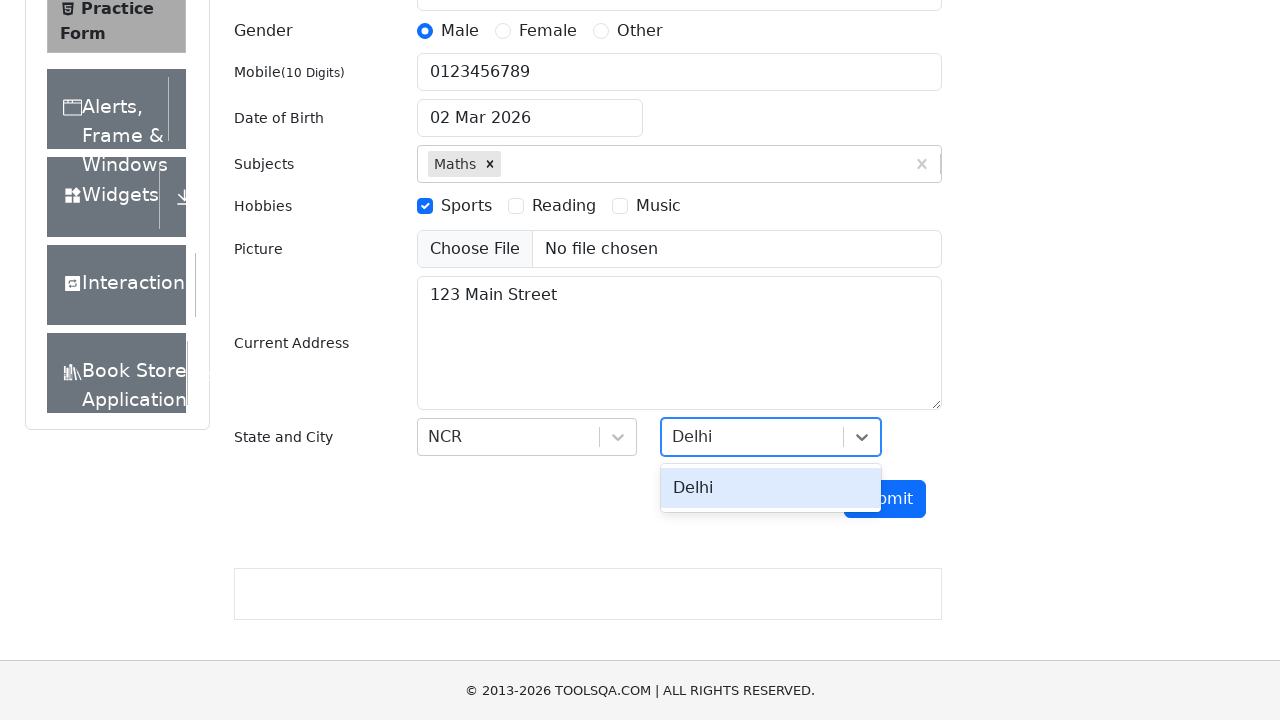

Pressed Enter to confirm city selection (Delhi)
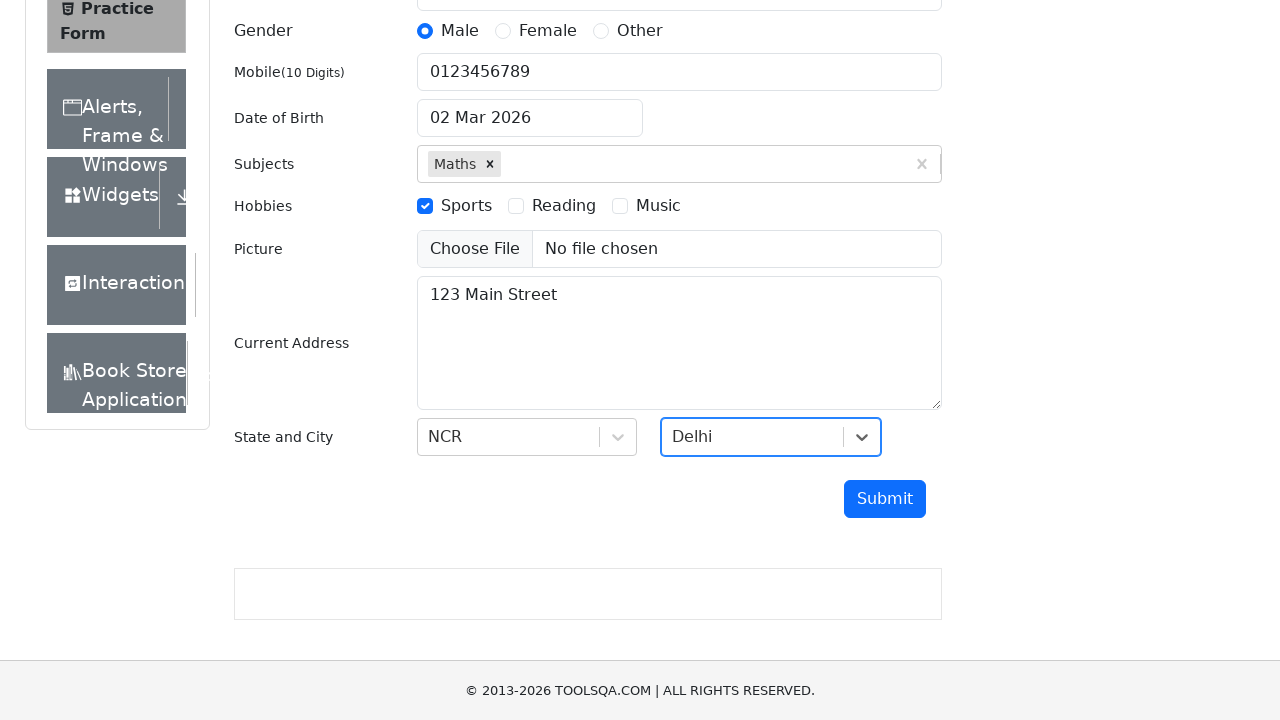

Clicked submit button to submit the registration form at (885, 499) on #submit
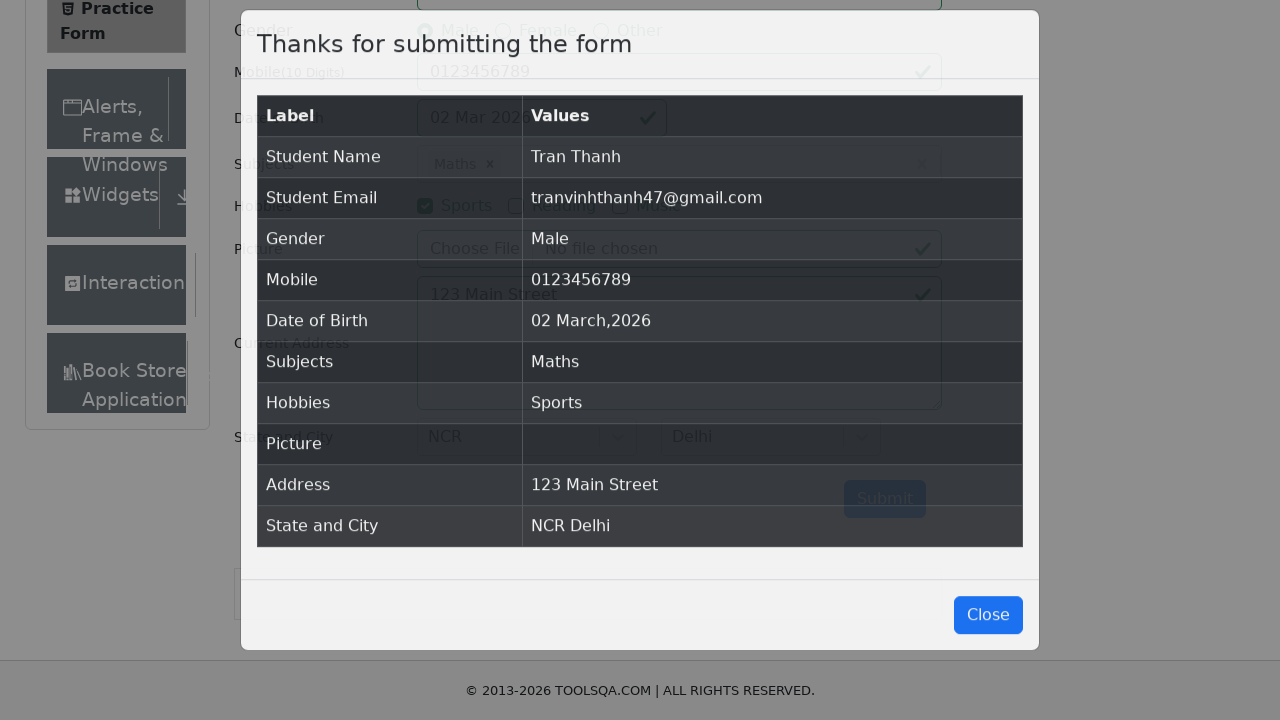

Waited for submission success modal to appear
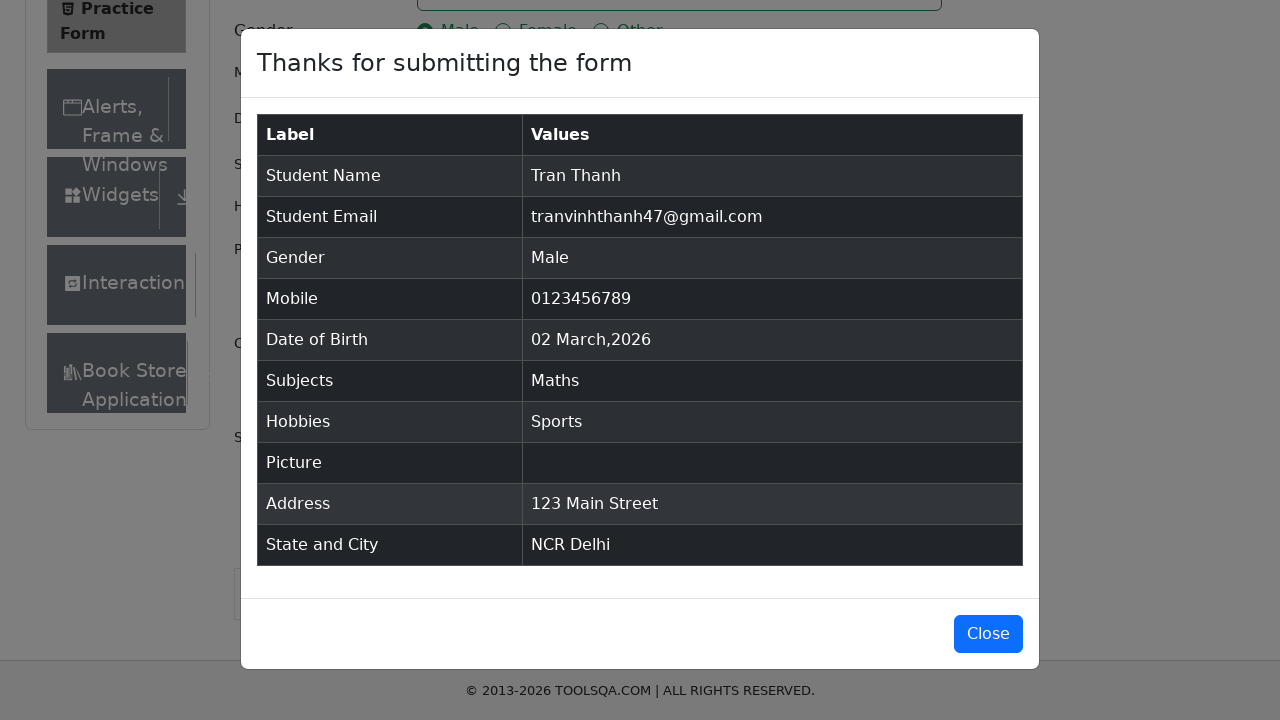

Retrieved modal title text: 'Thanks for submitting the form'
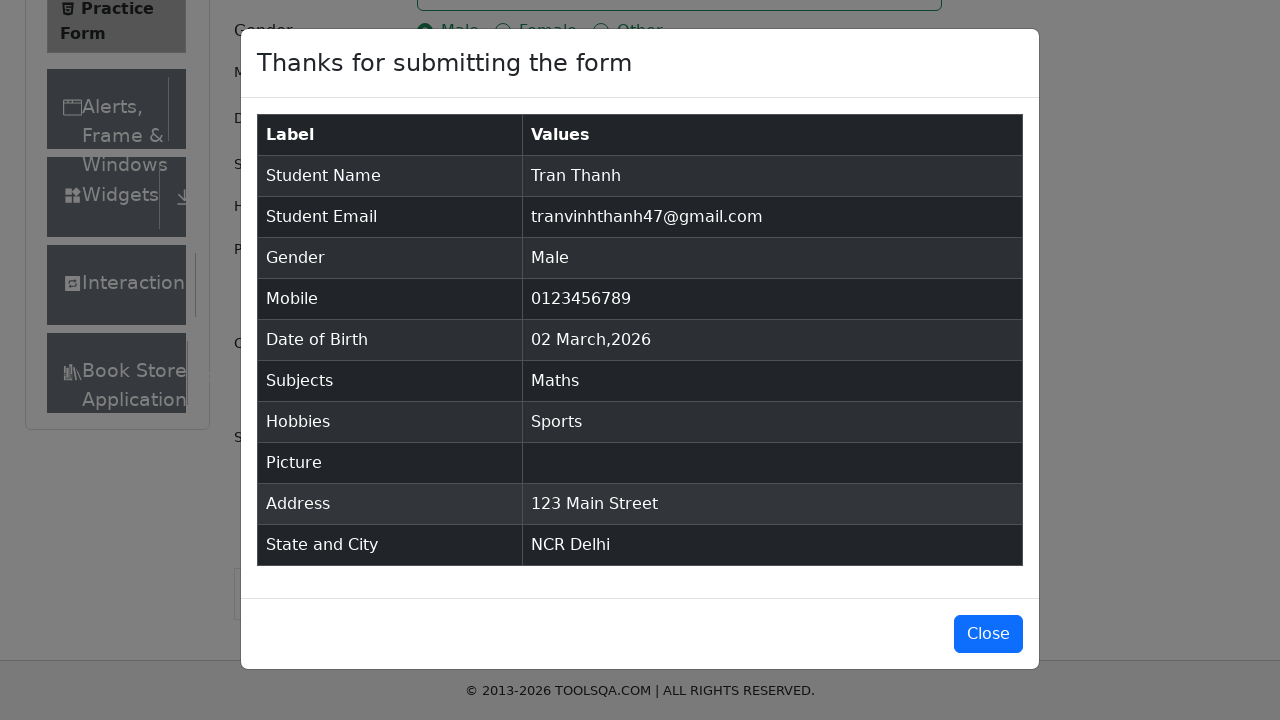

Verified successful form submission with correct confirmation message
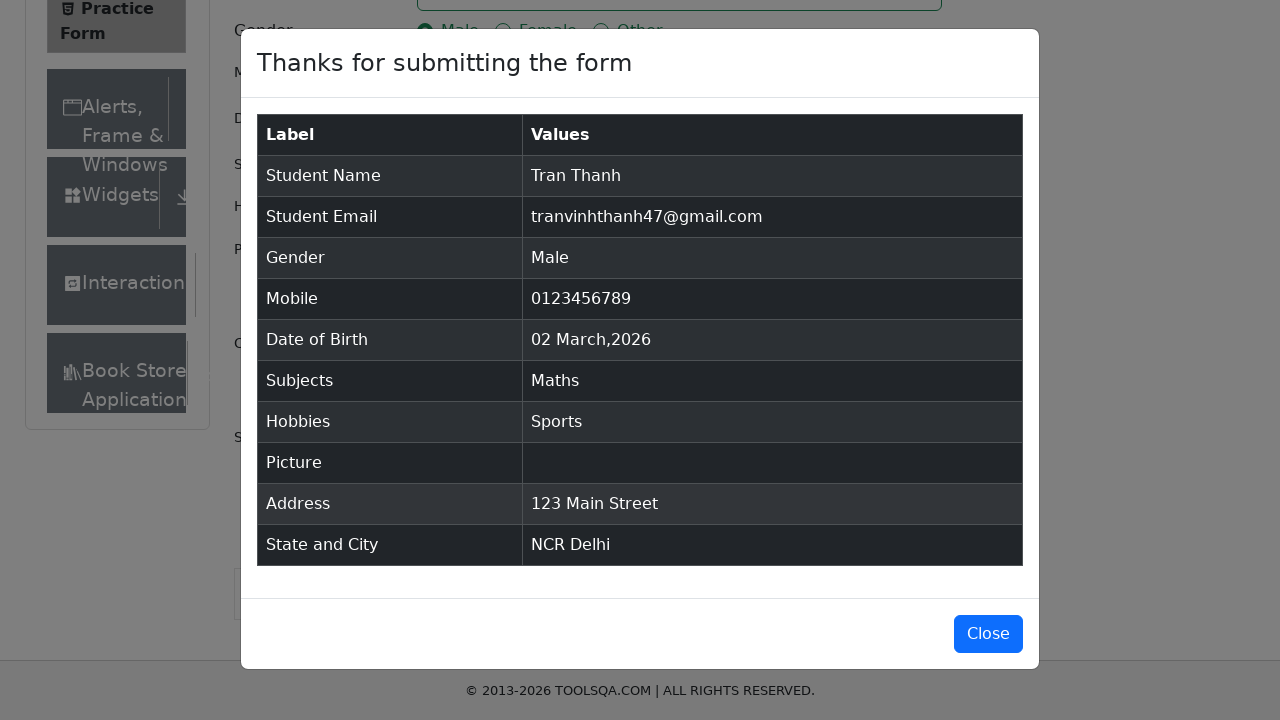

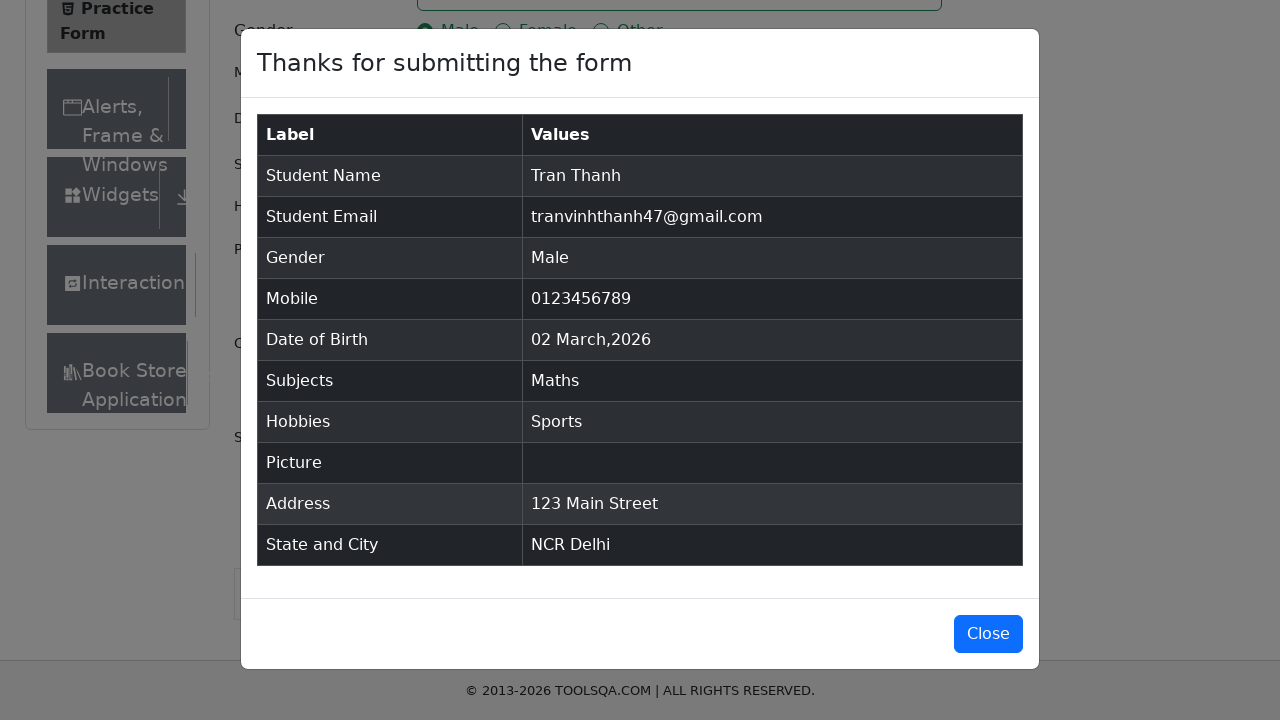